Tests scrolling functionality and validates the sum of table values matches the displayed total amount

Starting URL: https://rahulshettyacademy.com/AutomationPractice/

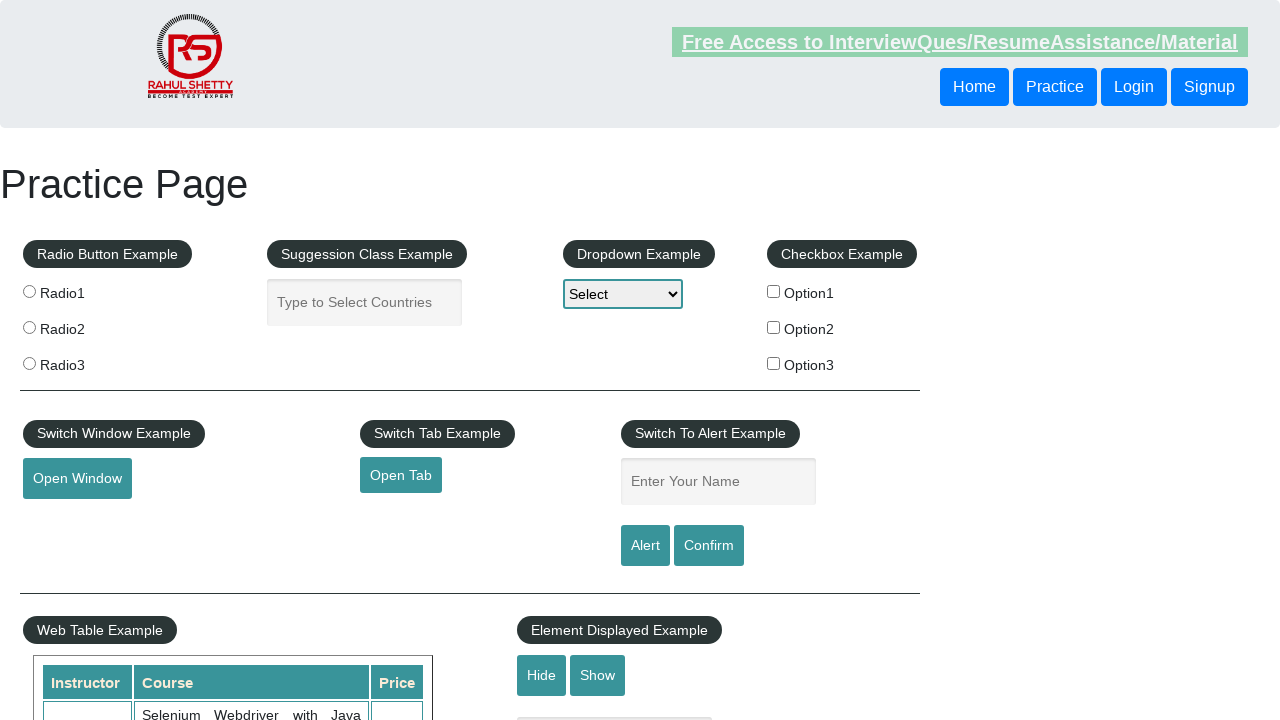

Scrolled down the page by 500 pixels
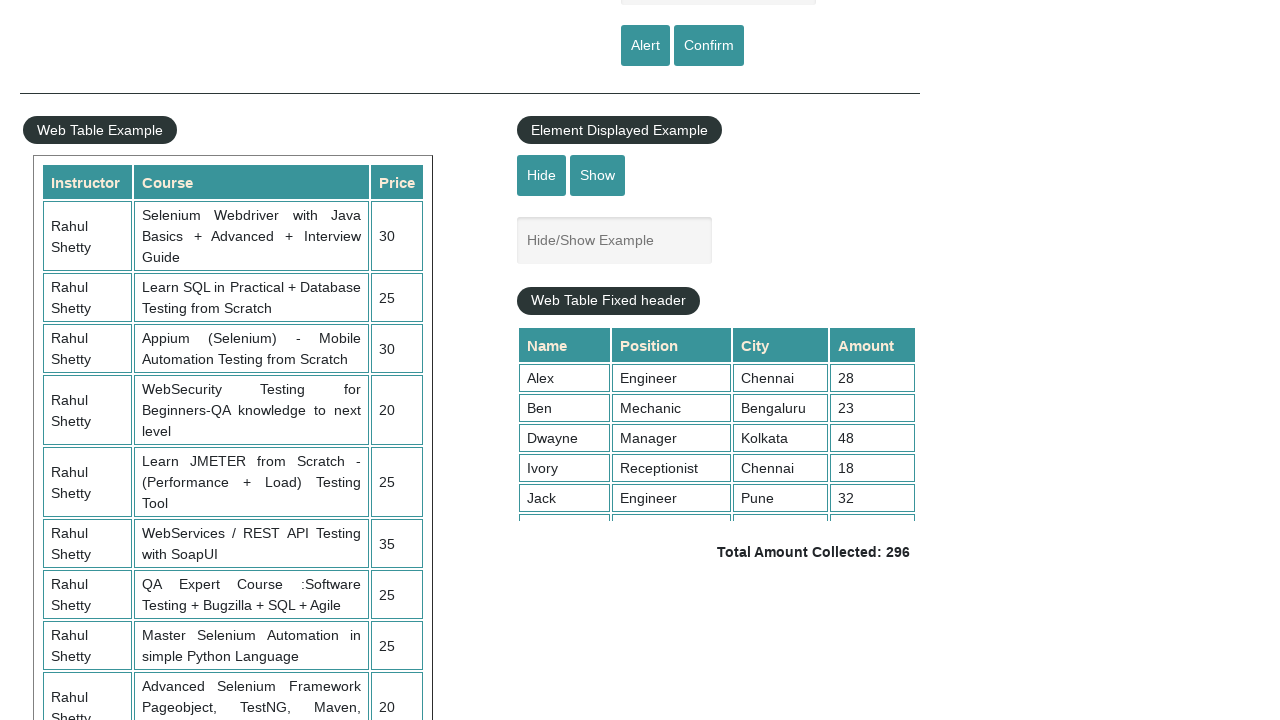

Scrolled within the table container to position 5000
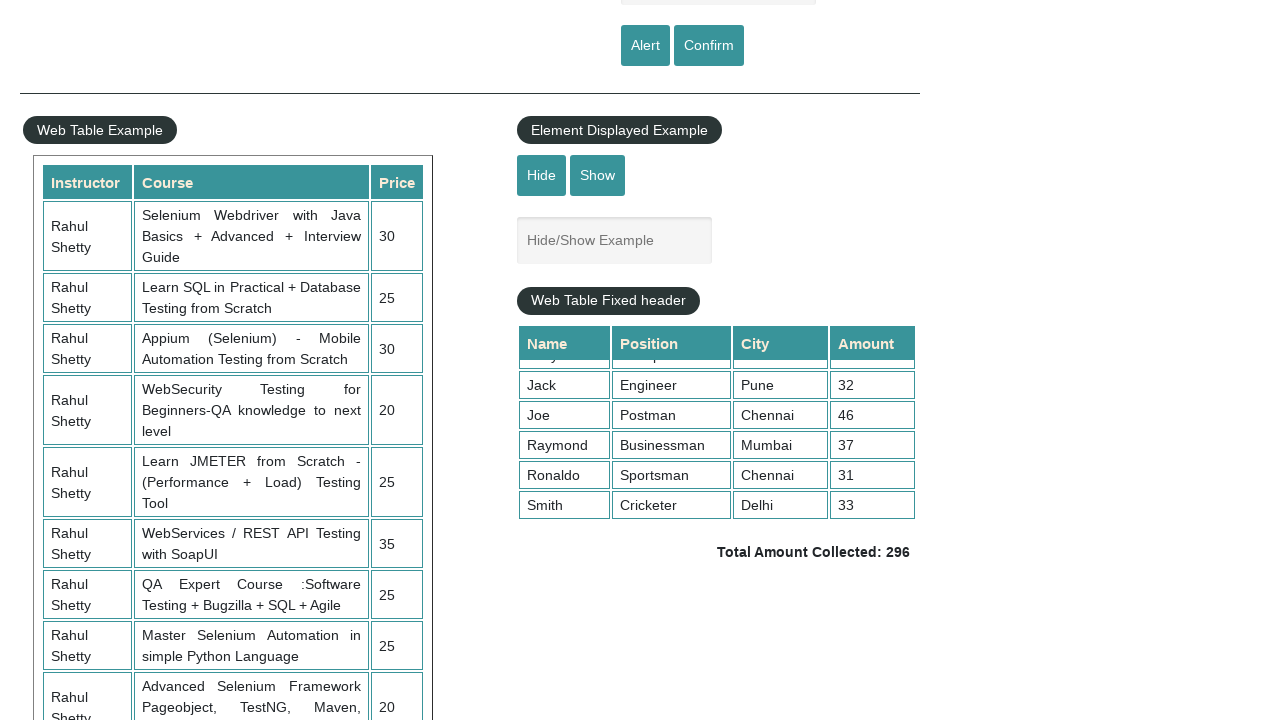

Retrieved all values from the 4th column of the table
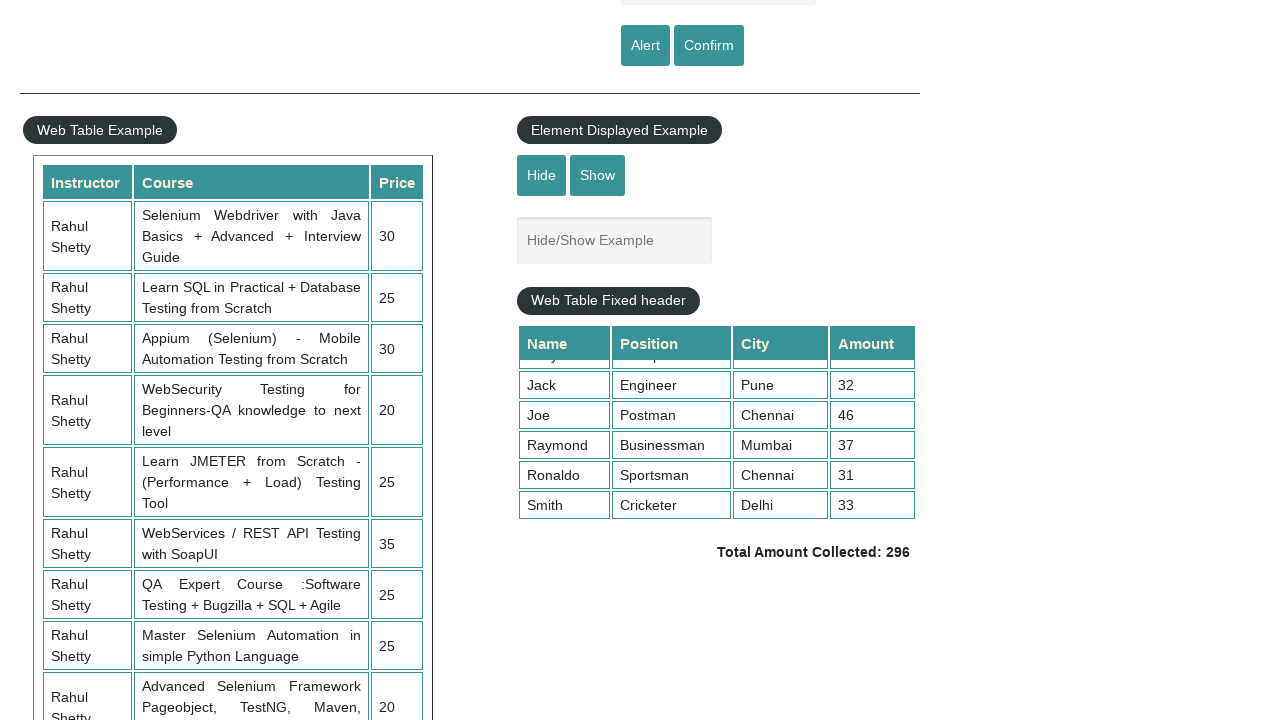

Calculated sum of table values: 296
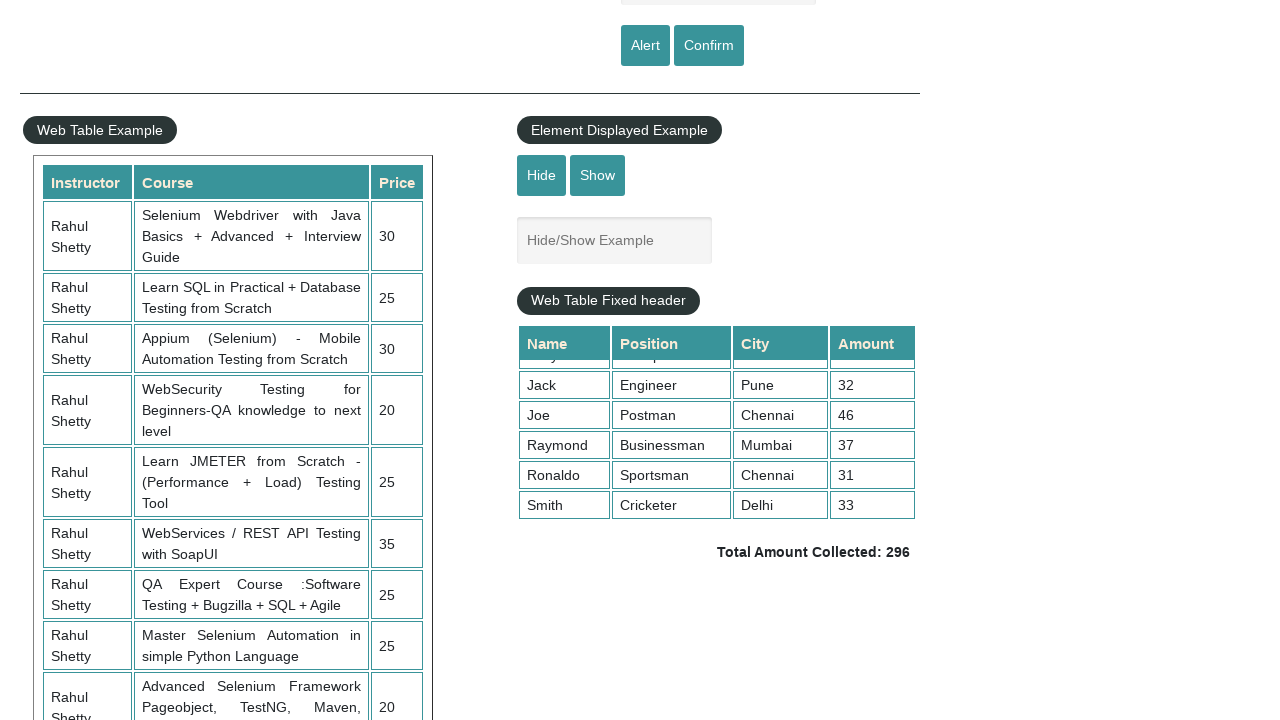

Retrieved the displayed total amount text
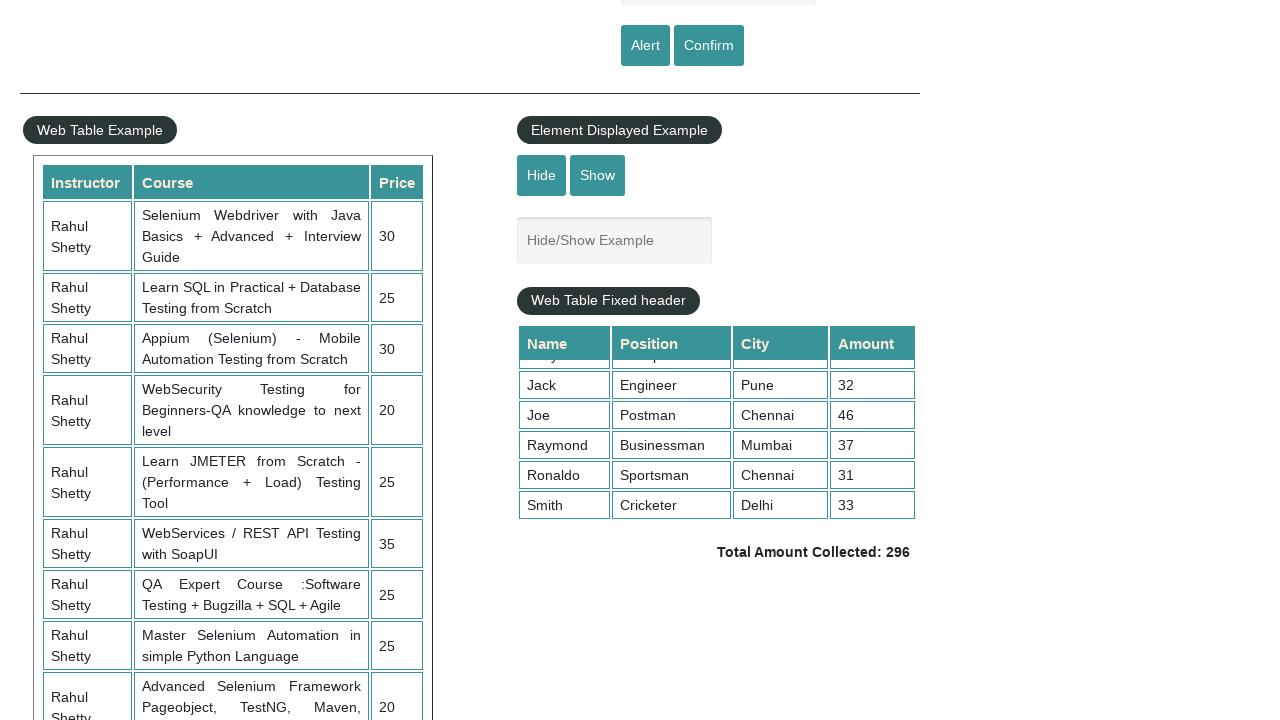

Parsed displayed total amount: 296
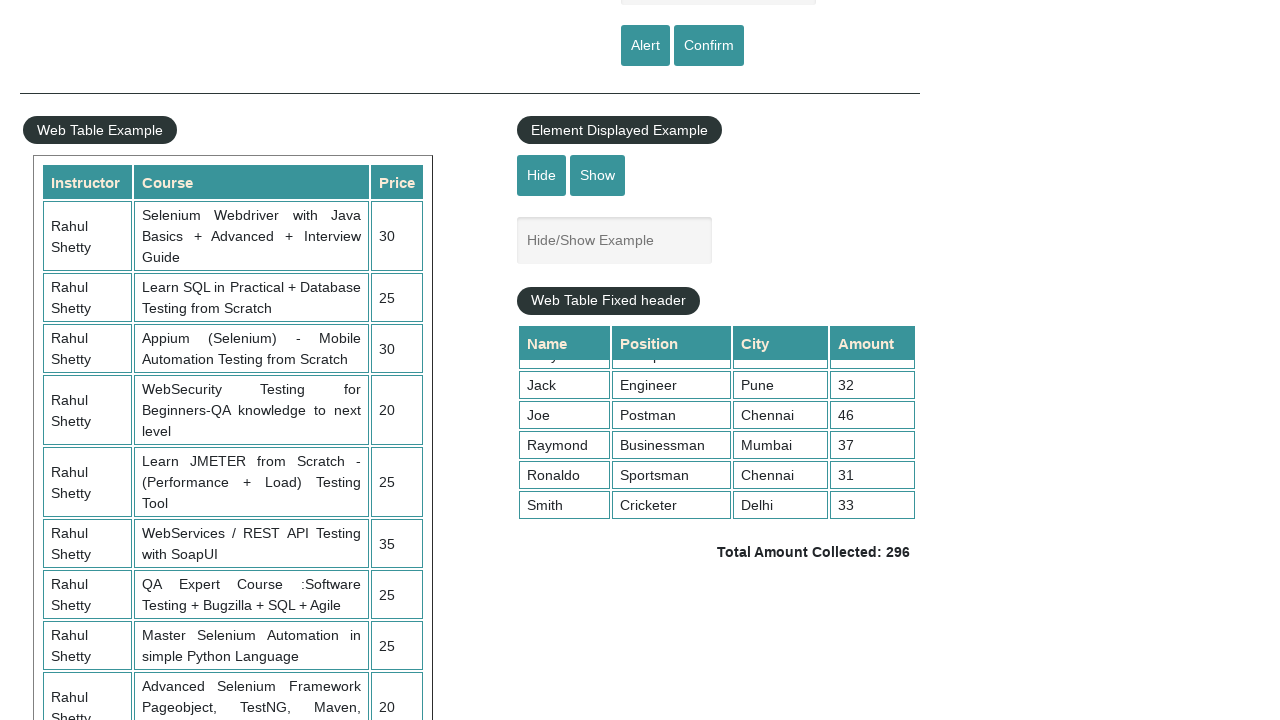

Verified that calculated sum (296) matches displayed total (296)
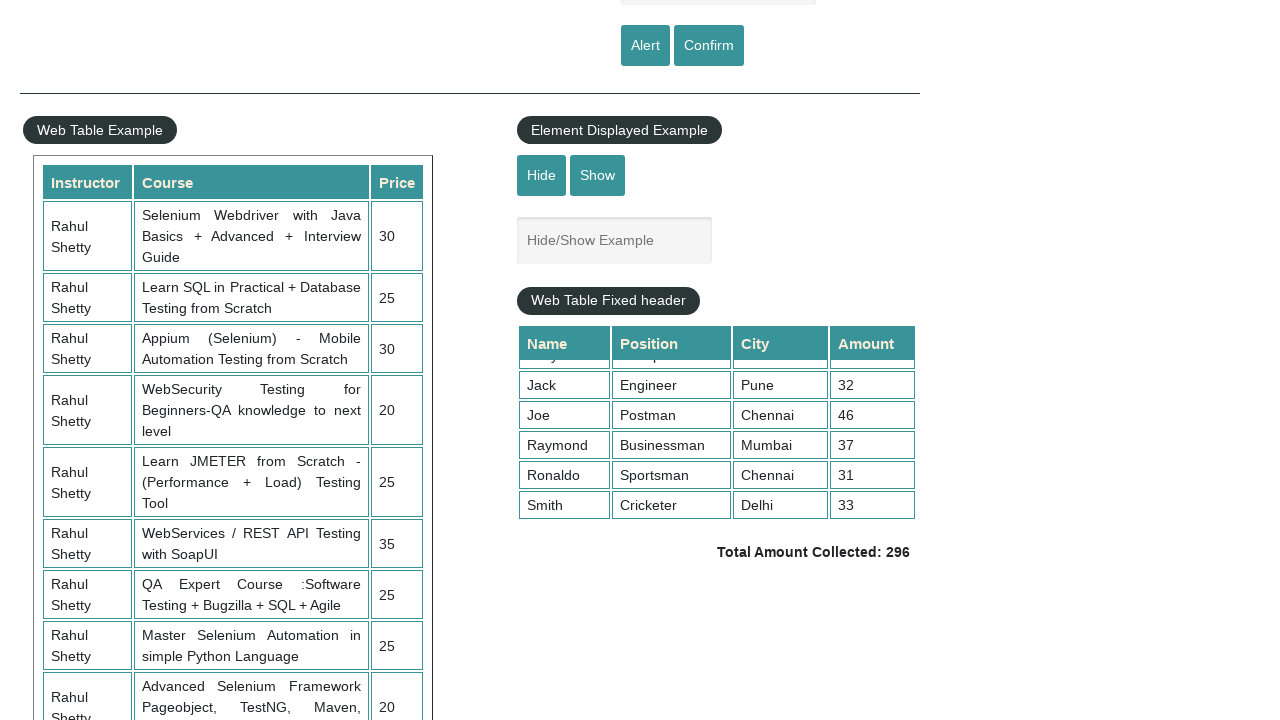

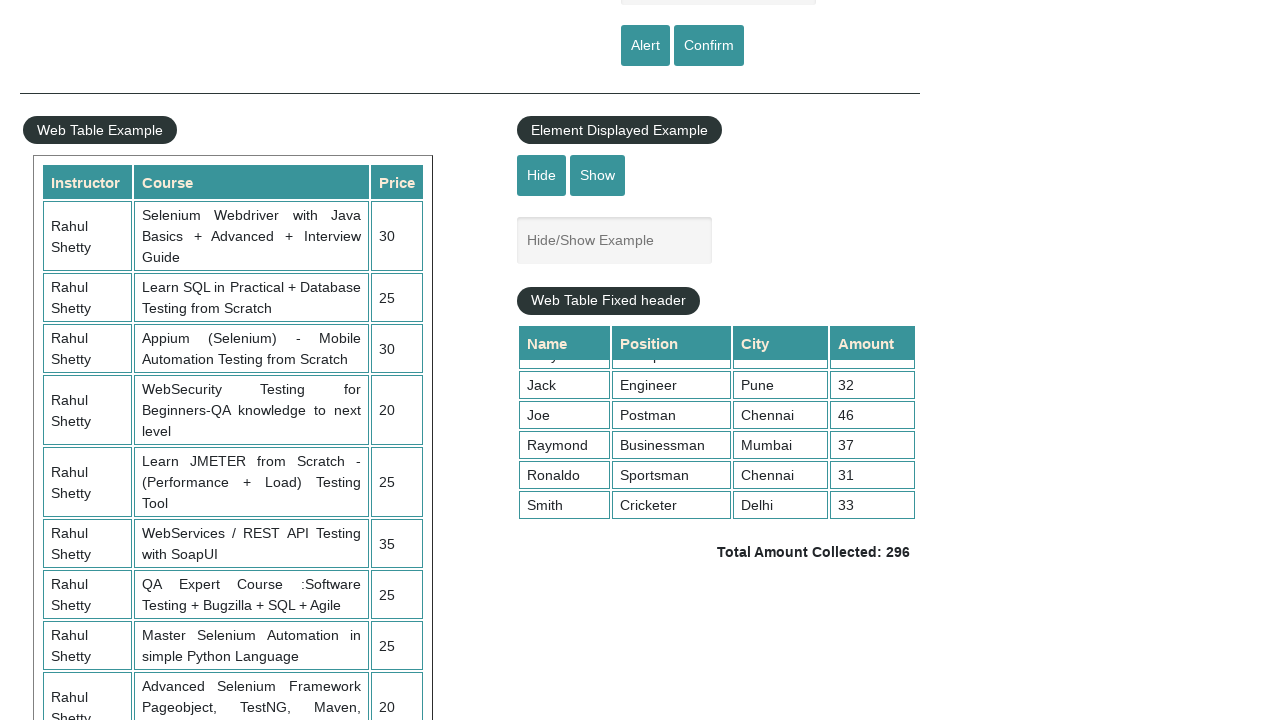